Tests applying a valid promo code to a shopping cart after adding items

Starting URL: https://rahulshettyacademy.com/seleniumPractise

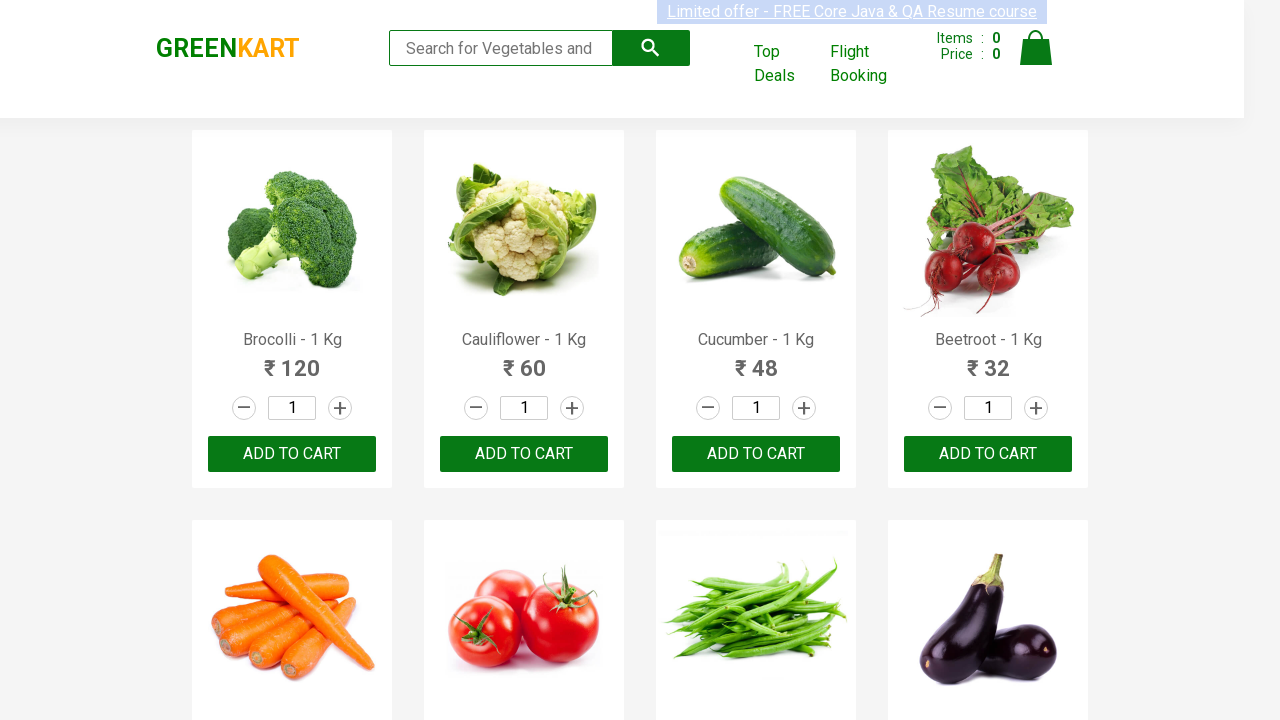

Incremented broccoli quantity by 1 at (340, 408) on div.product:has-text('Brocolli - 1 Kg') >> a.increment
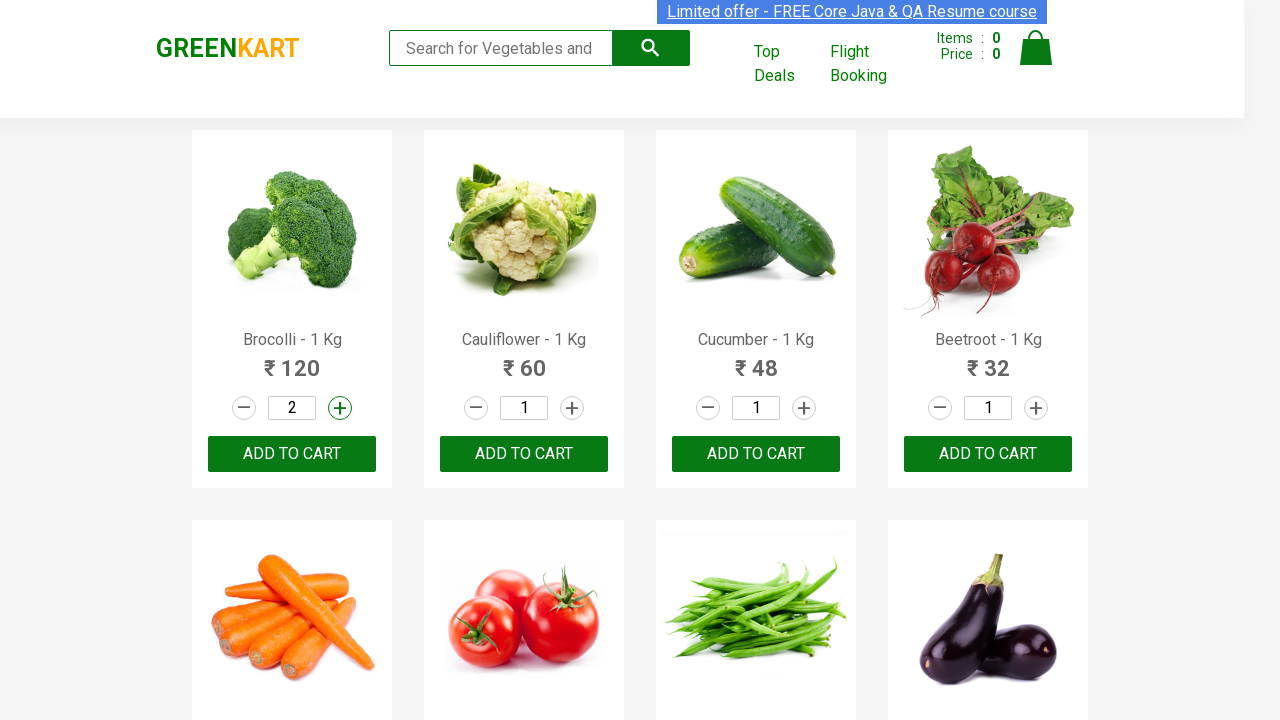

Added broccoli (1 Kg) to cart at (292, 454) on div.product:has-text('Brocolli - 1 Kg') >> button:has-text('ADD TO CART')
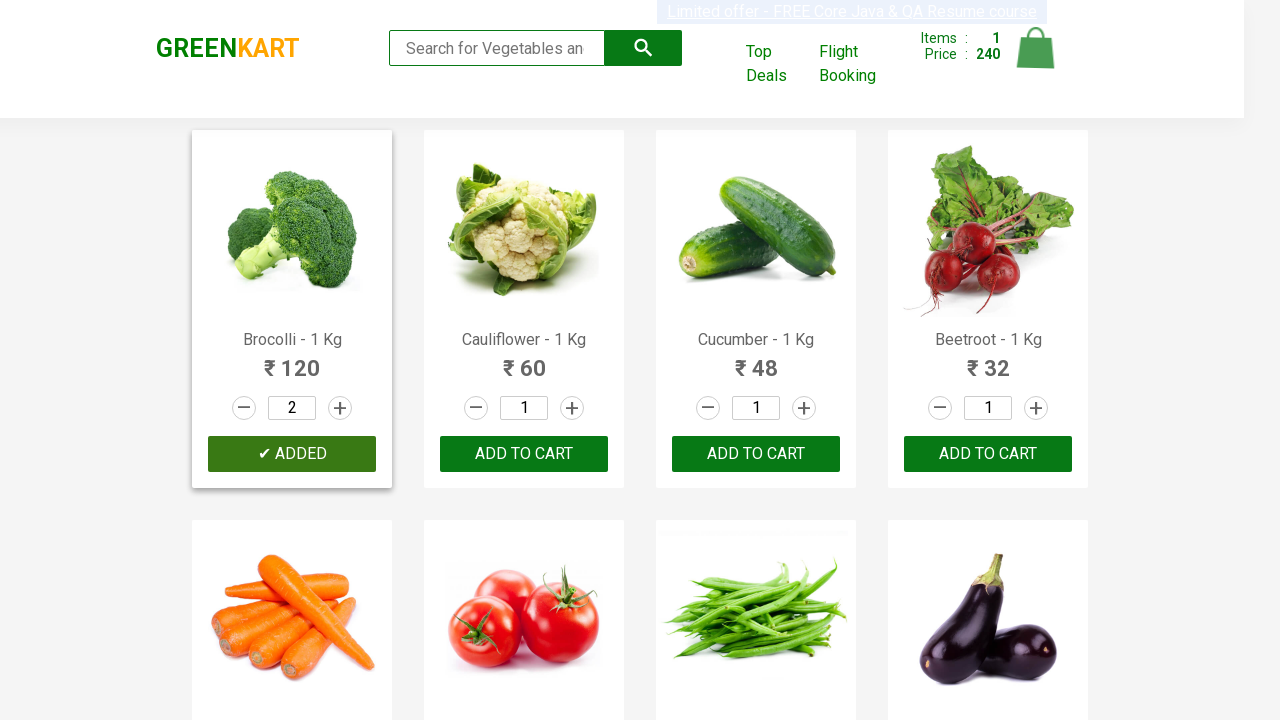

Incremented cucumber quantity by 1 at (804, 408) on div.product:has-text('Cucumber - 1 Kg') >> a.increment
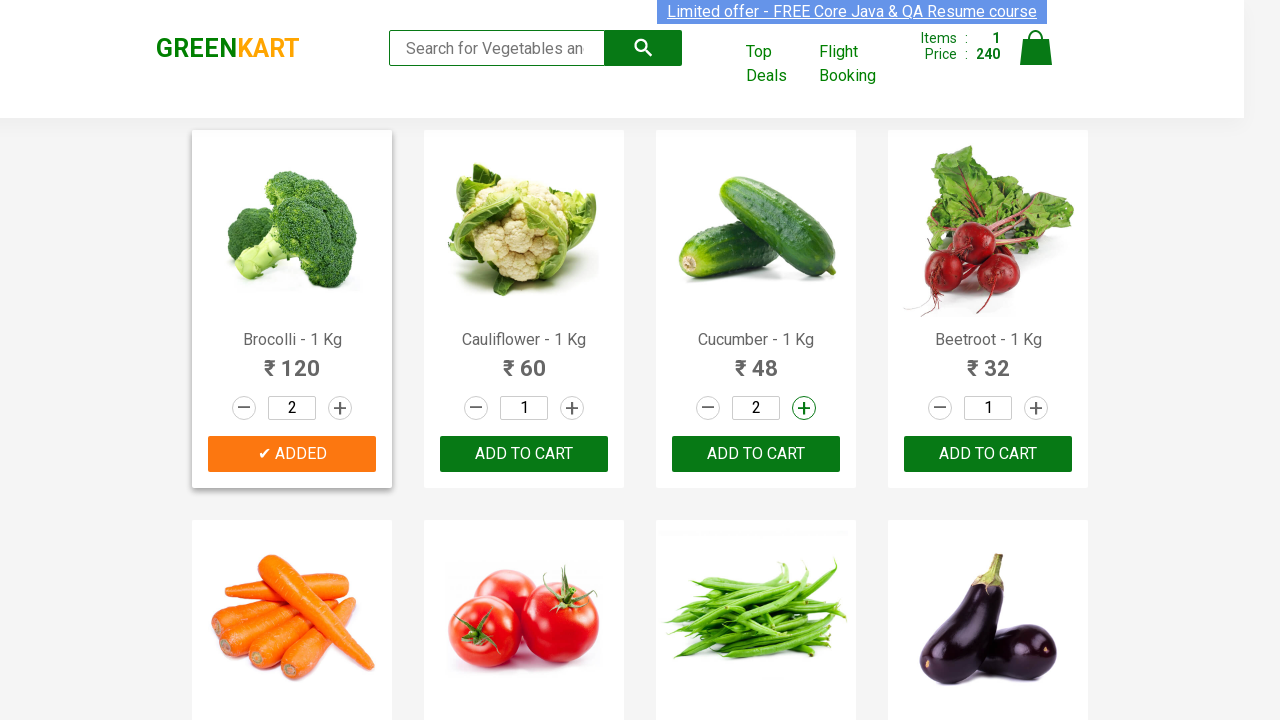

Incremented cucumber quantity by 1 again (2 total) at (804, 408) on div.product:has-text('Cucumber - 1 Kg') >> a.increment
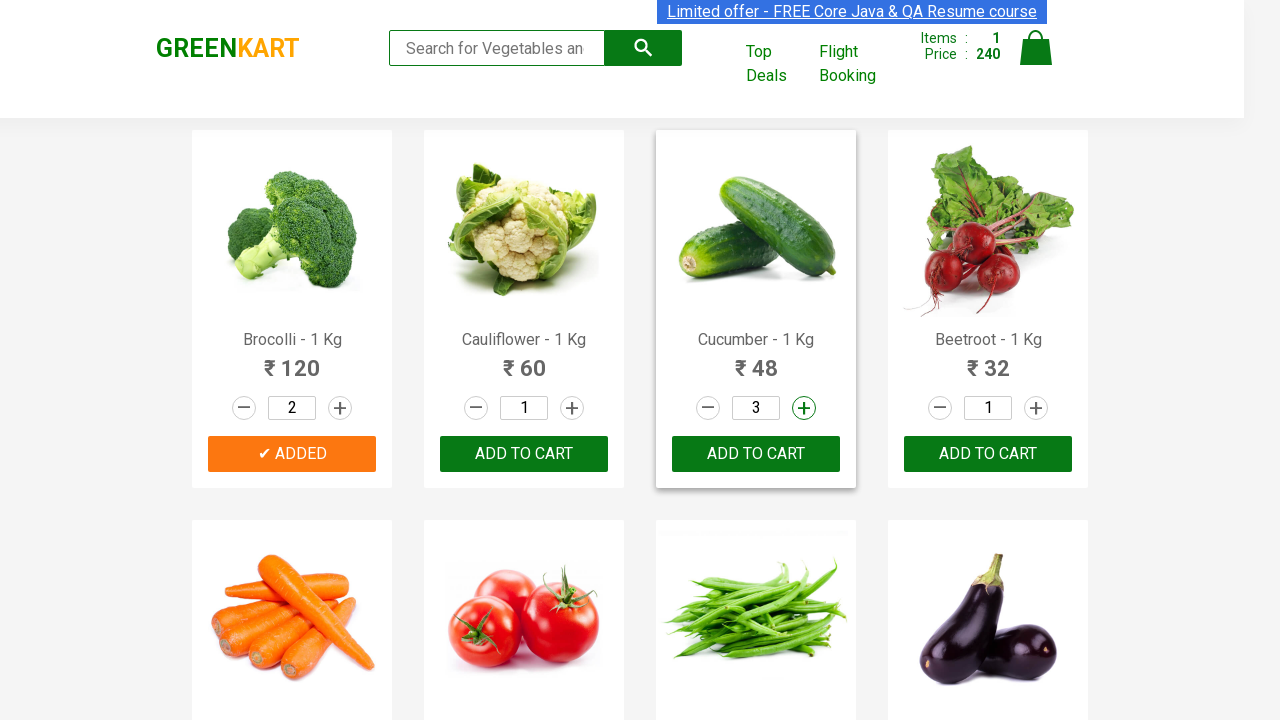

Added cucumber (1 Kg) to cart at (756, 454) on div.product:has-text('Cucumber - 1 Kg') >> button:has-text('ADD TO CART')
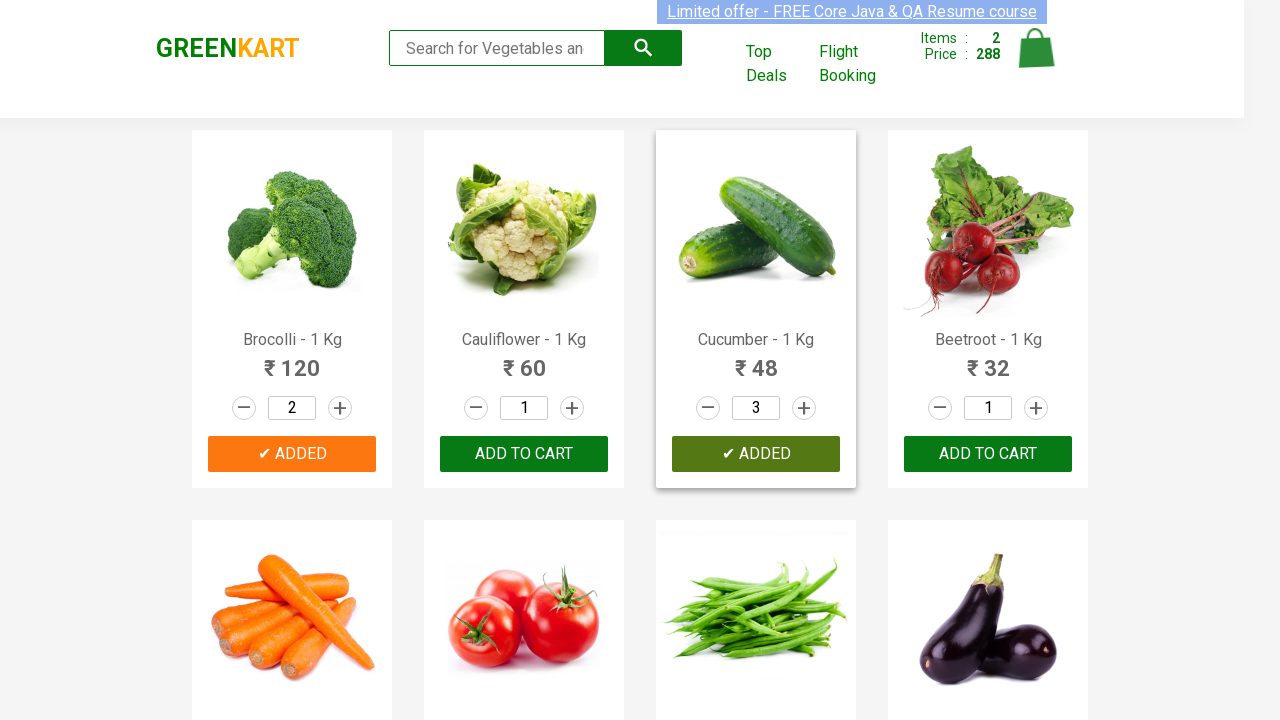

Clicked cart icon to open cart at (1036, 59) on a.cart-icon
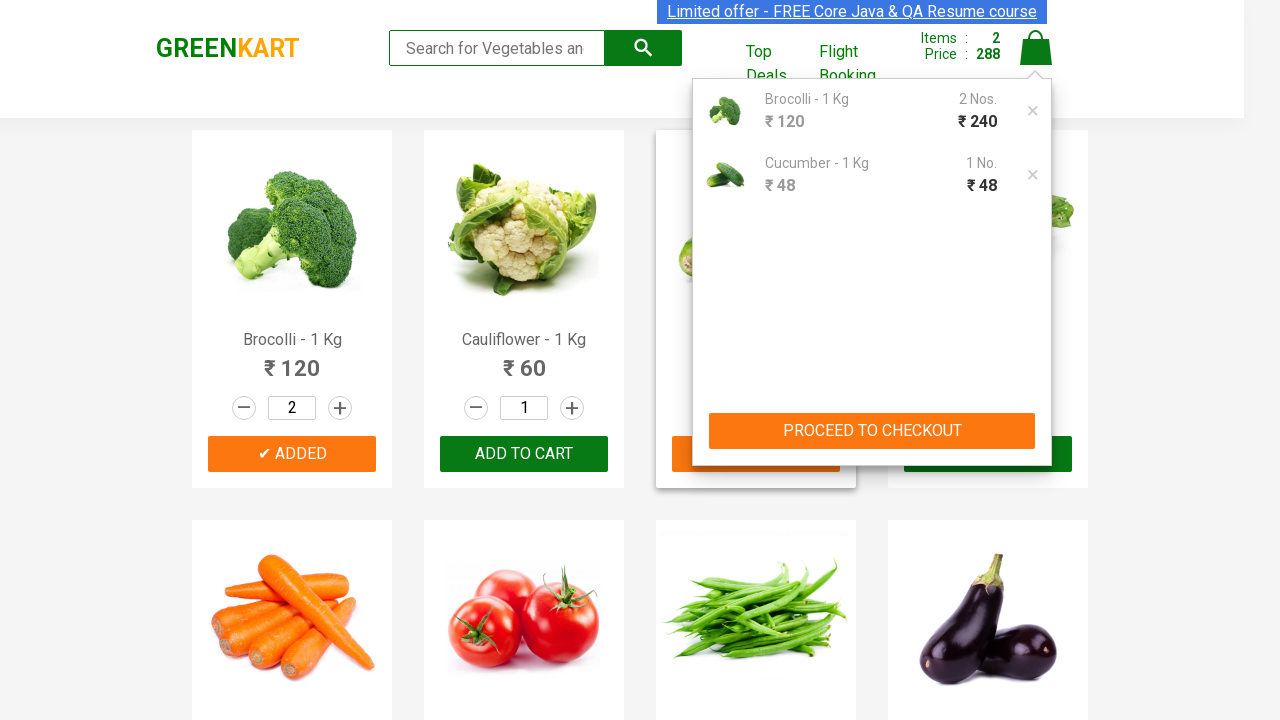

Clicked action button in cart preview to proceed at (872, 431) on .cart-preview .action-block button
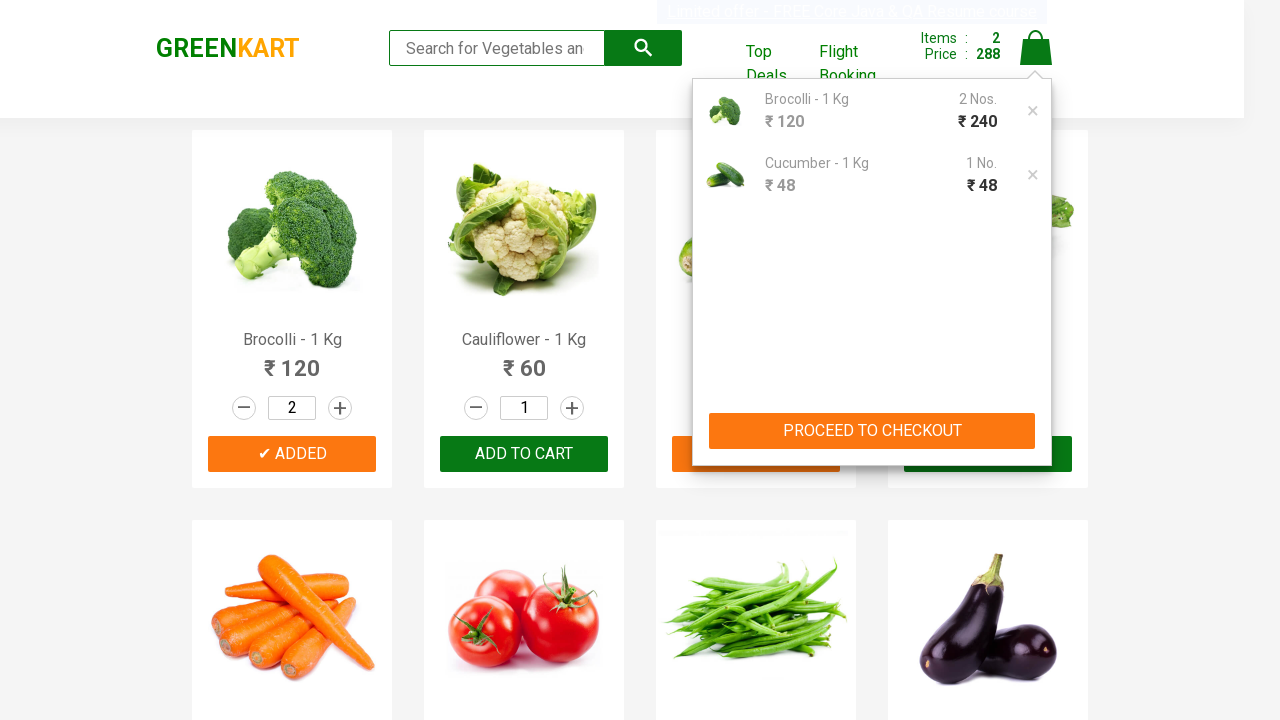

Filled promo code field with 'rahulshettyacademy' on .promoCode
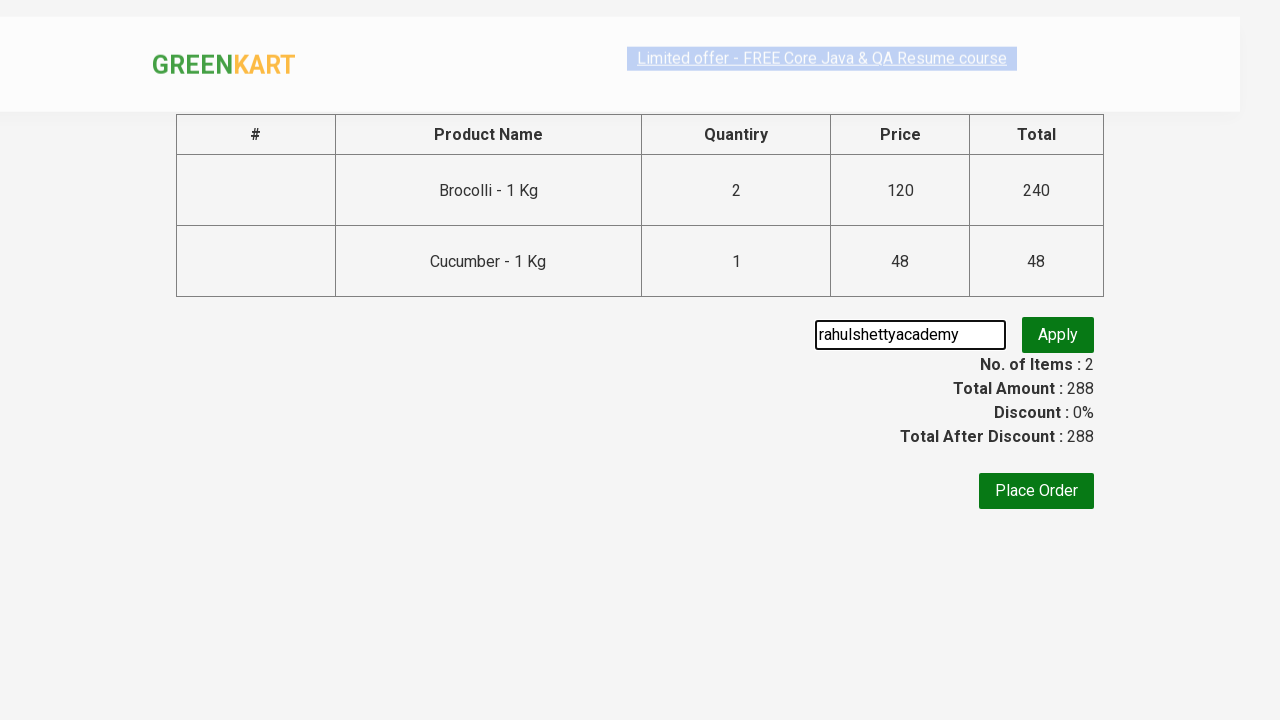

Clicked apply promo code button at (1058, 335) on .promoBtn
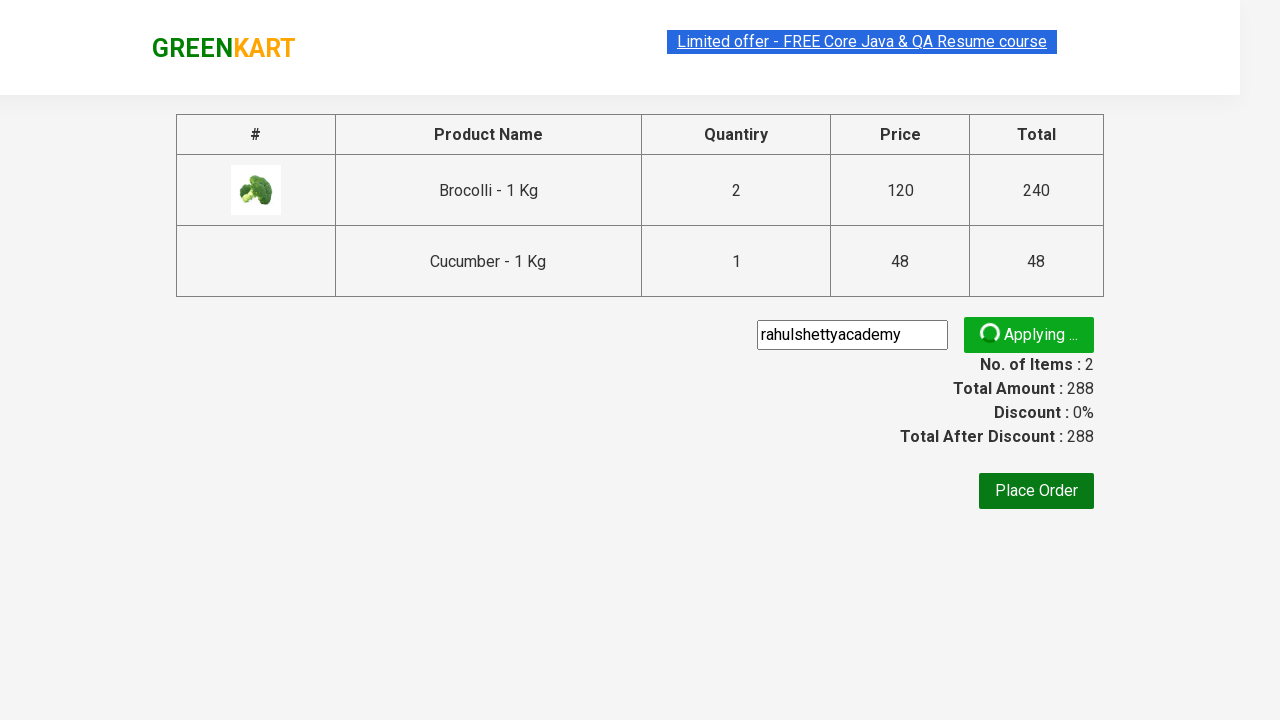

Promo code successfully applied - validation message appeared
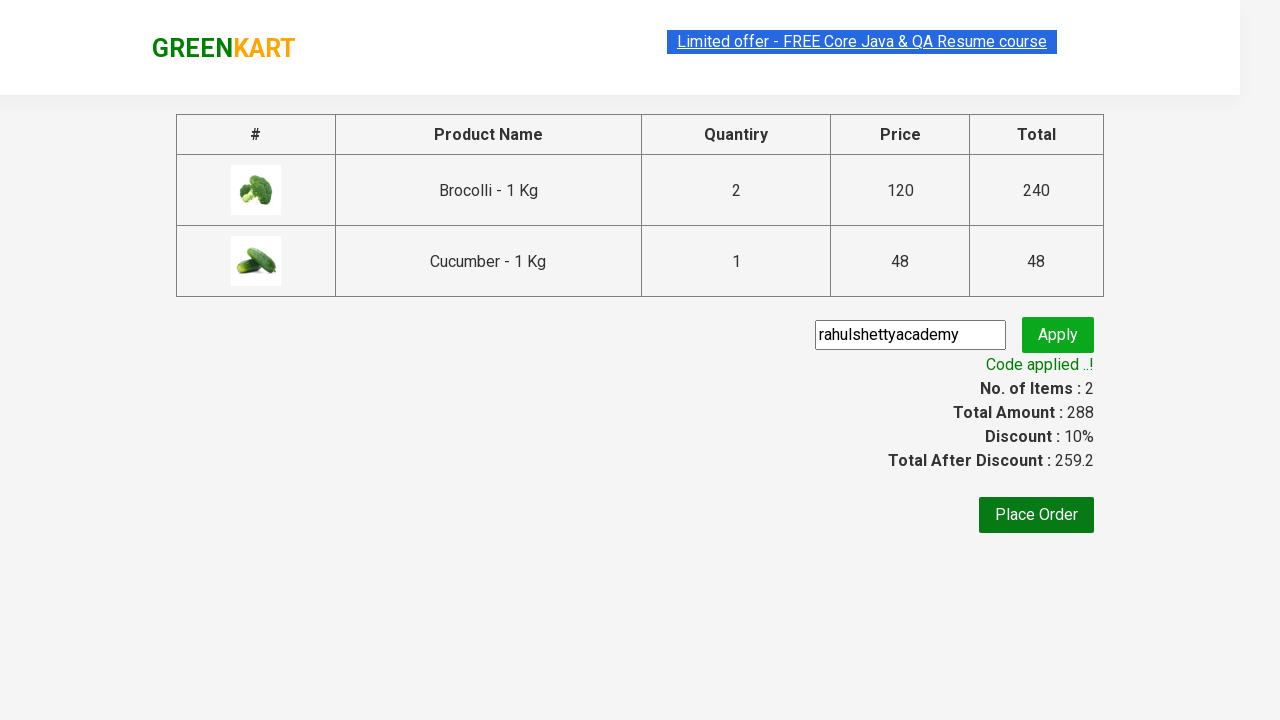

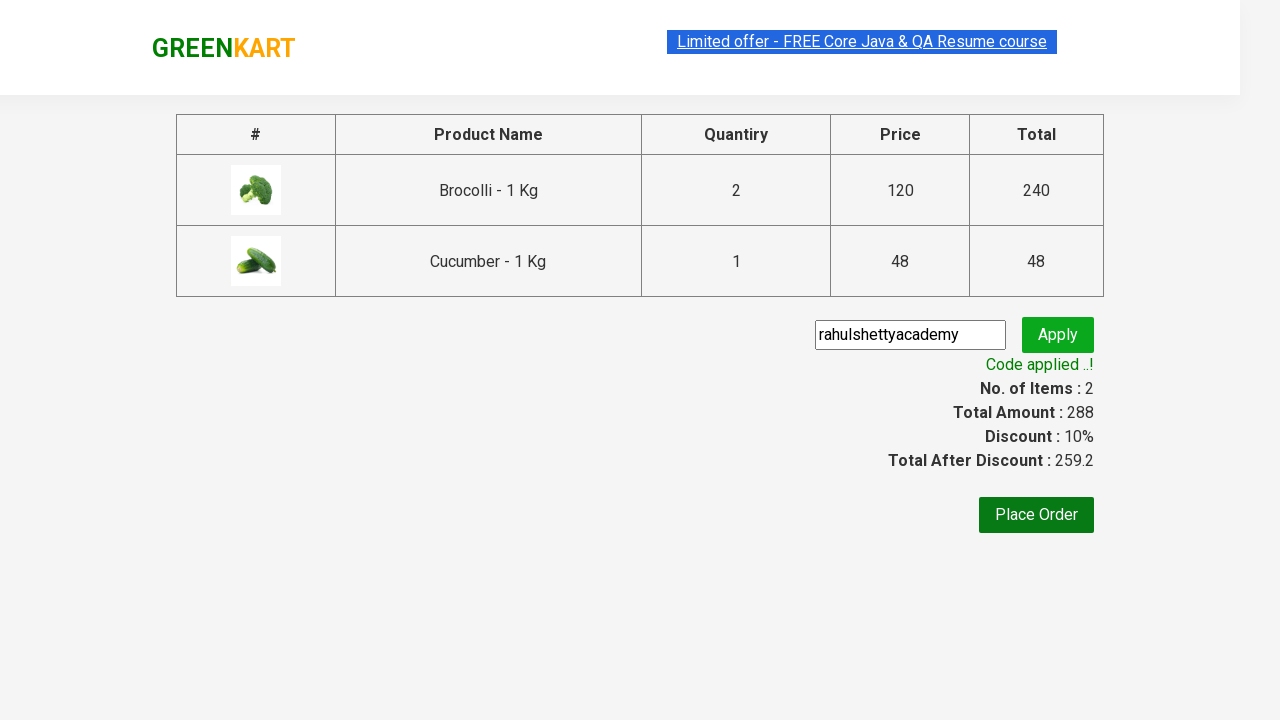